Tests a registration form by filling in first name, last name, and email fields, then submitting the form and verifying the success message is displayed.

Starting URL: http://suninjuly.github.io/registration1.html

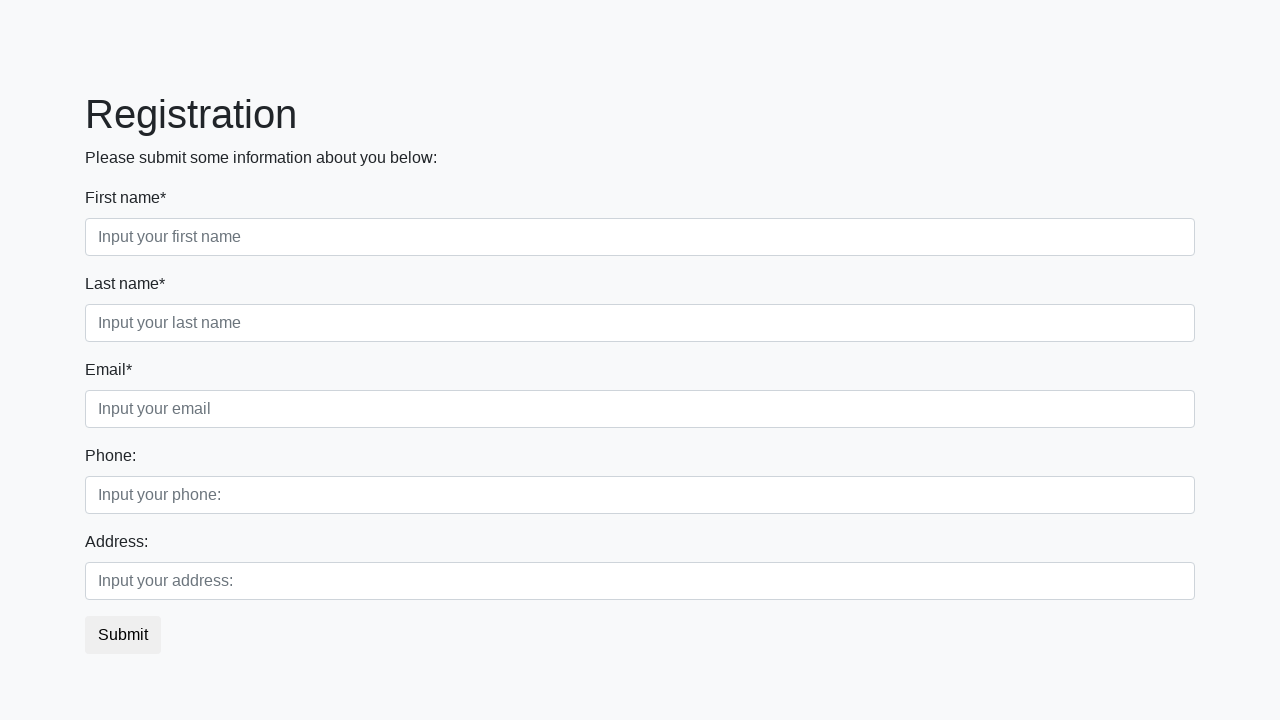

Filled first name field with 'Ivan' on input:first-of-type
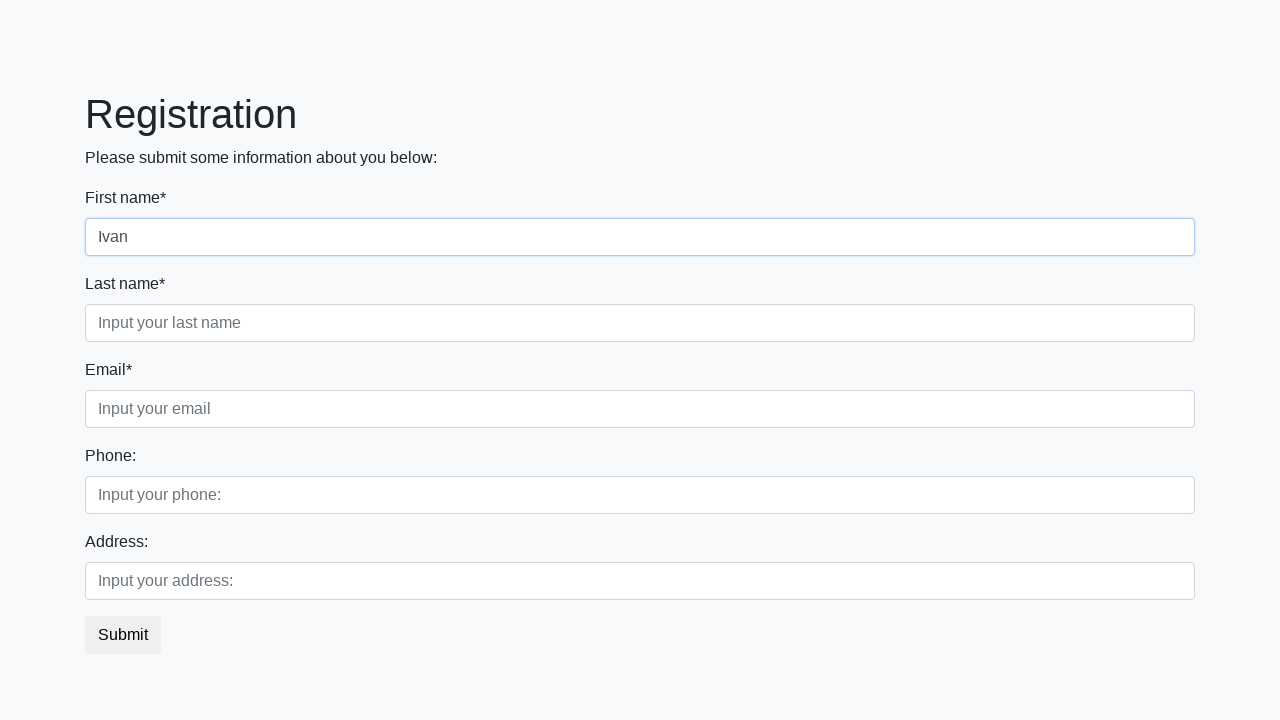

Filled last name field with 'Petrov' on div.first_block .second
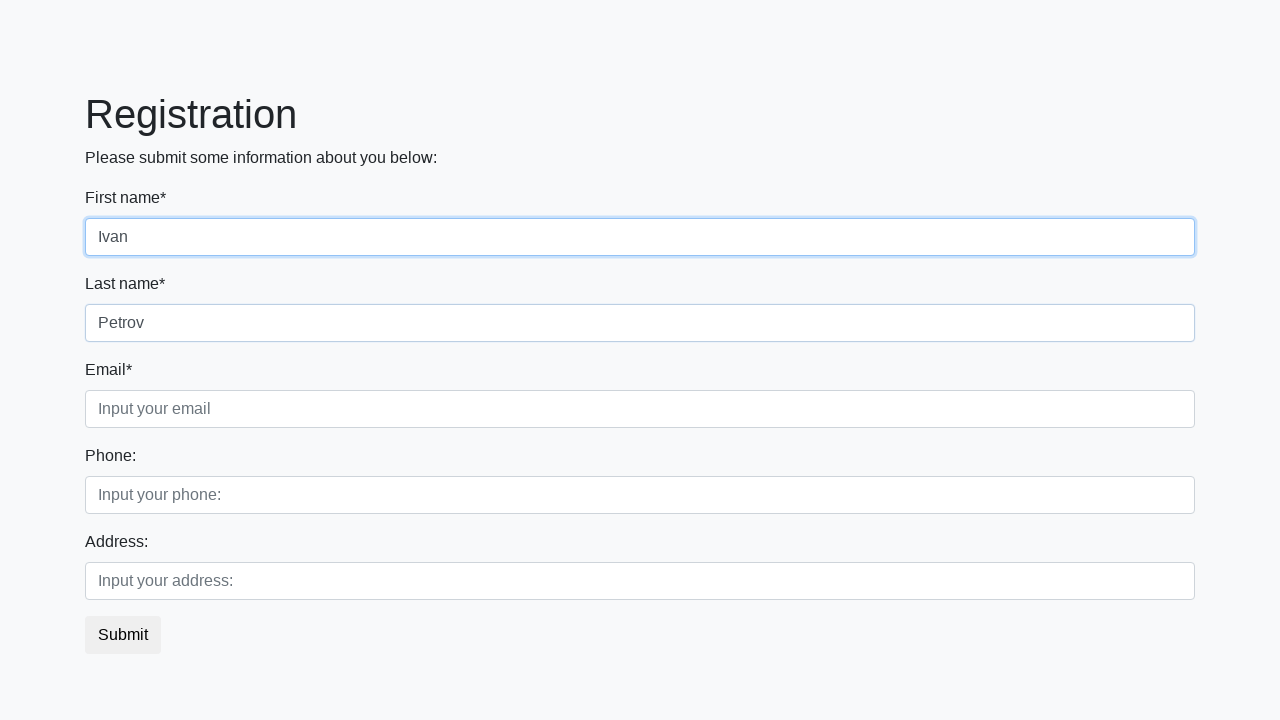

Filled email field with 'm@mail.ru' on .third
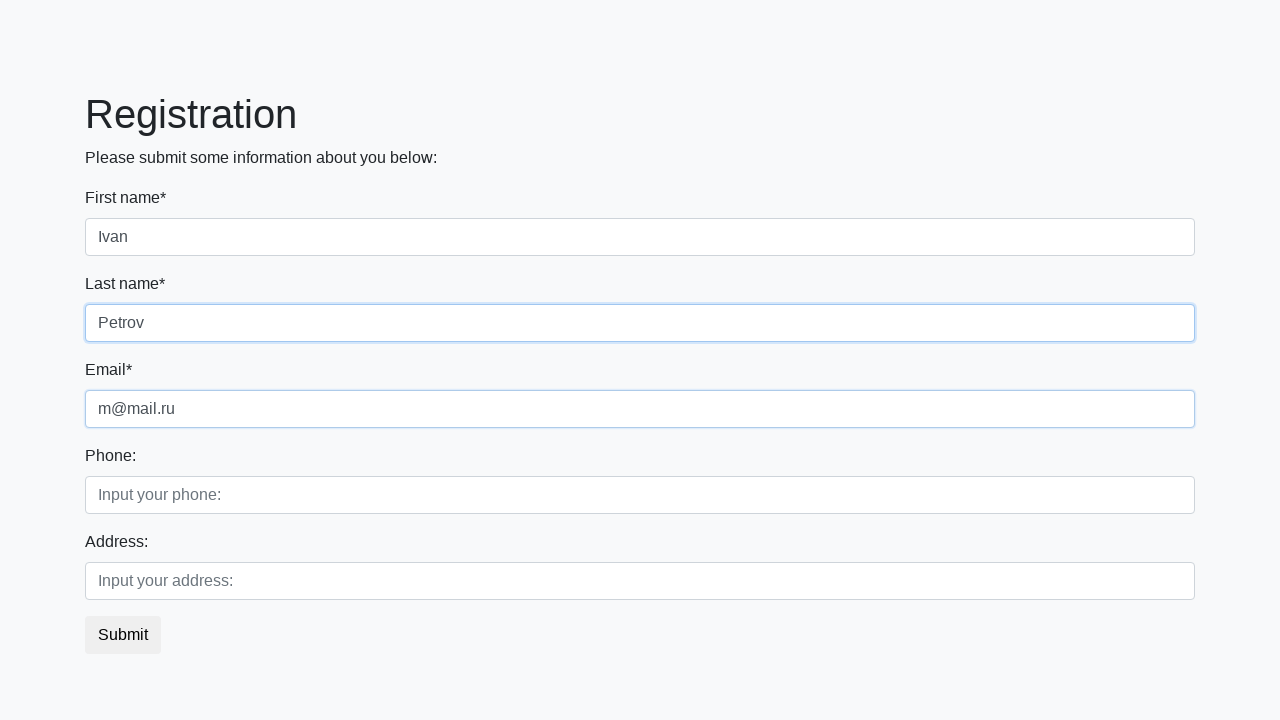

Clicked submit button to register at (123, 635) on button.btn
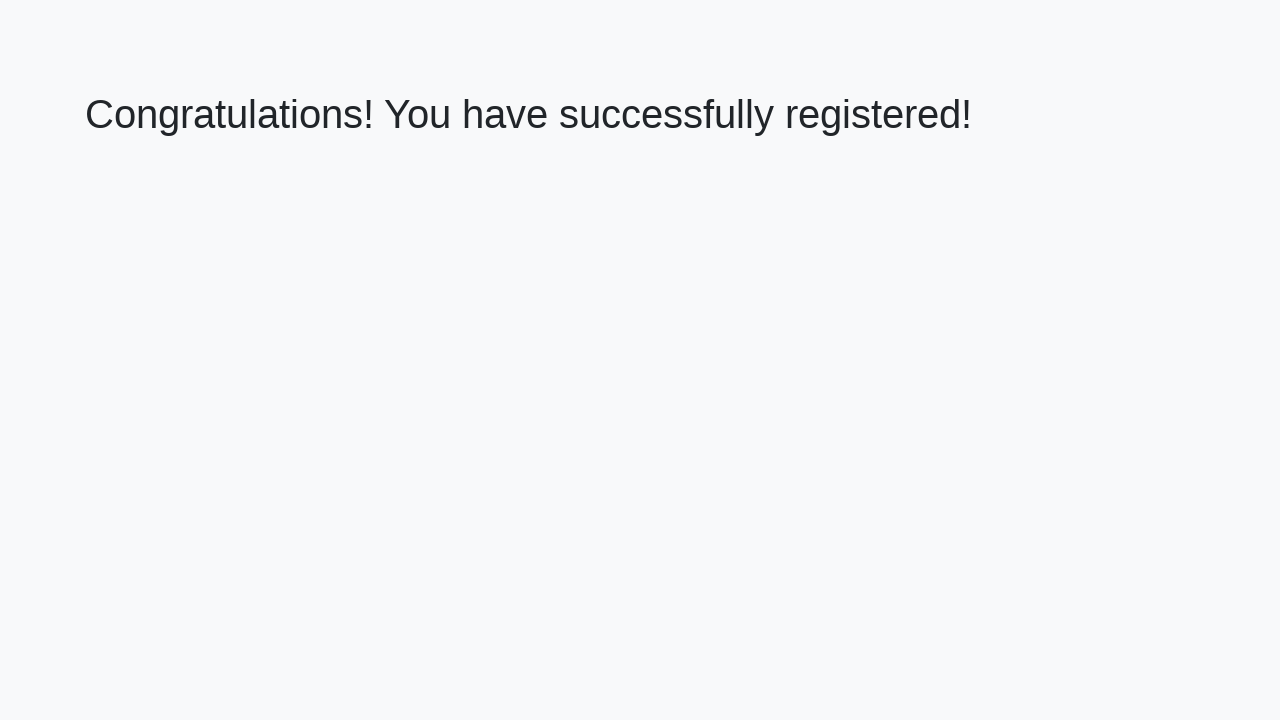

Success message element loaded
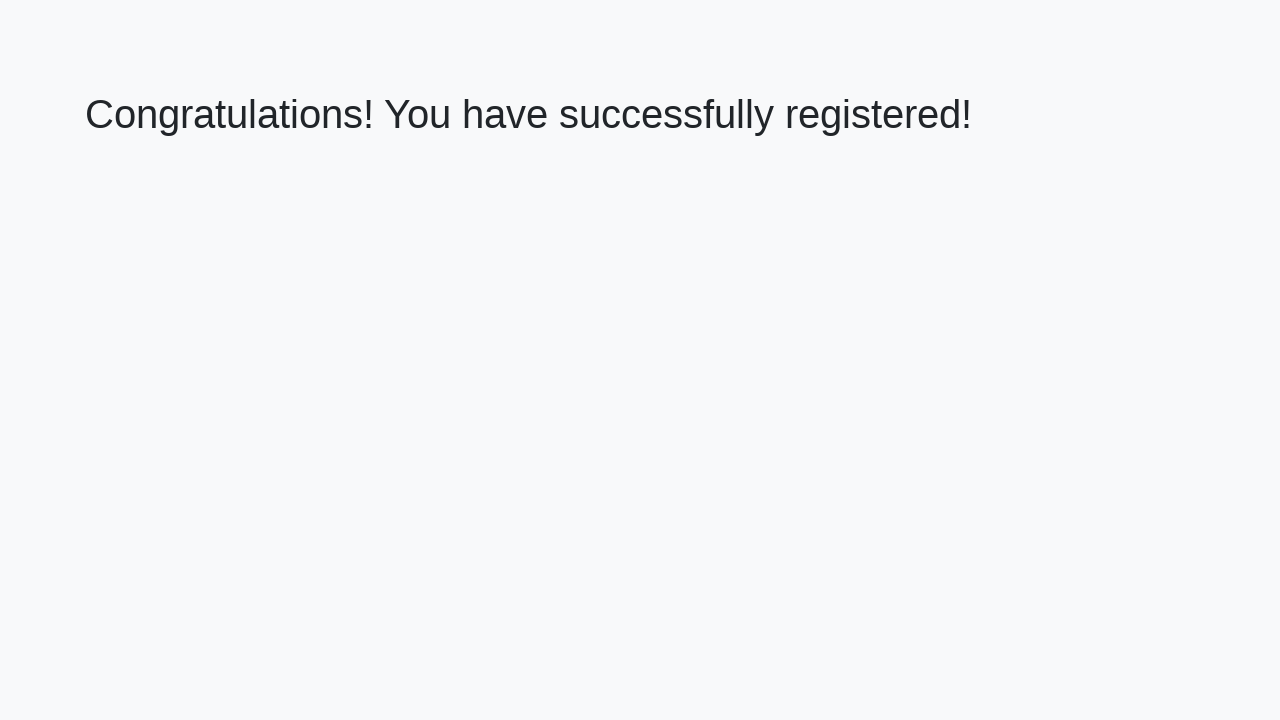

Retrieved welcome text from h1 element
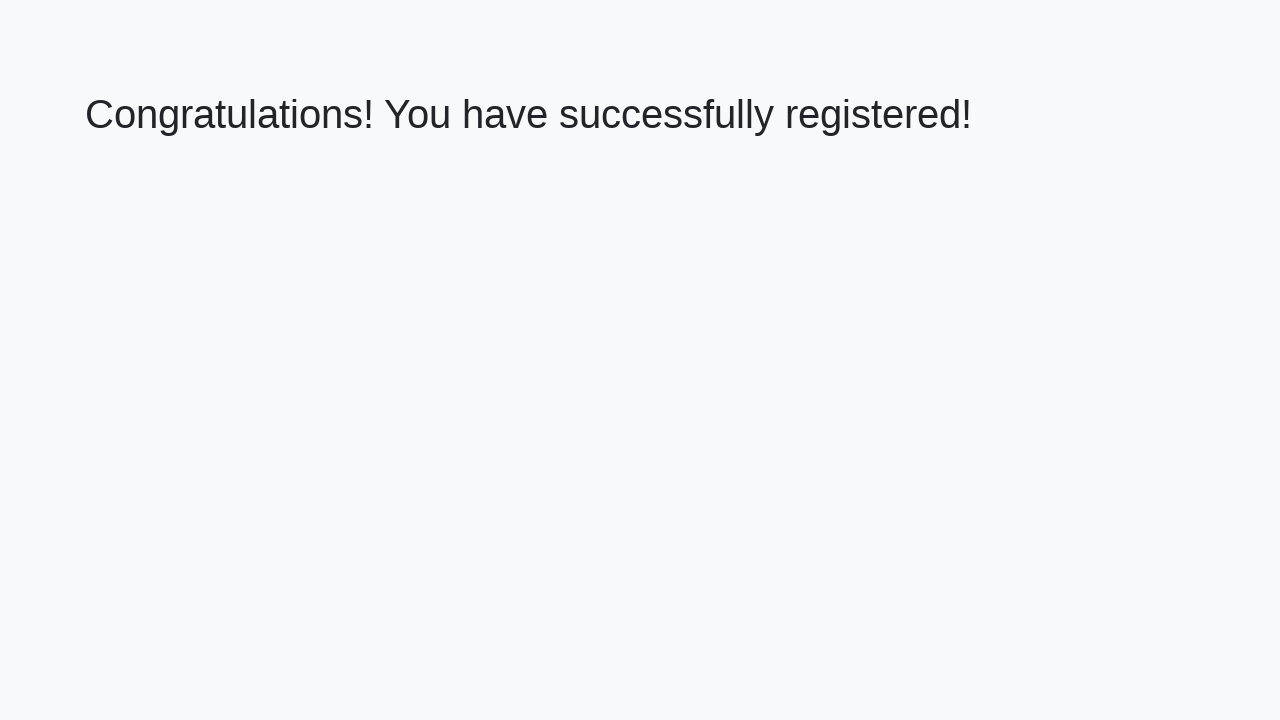

Verified success message: 'Congratulations! You have successfully registered!'
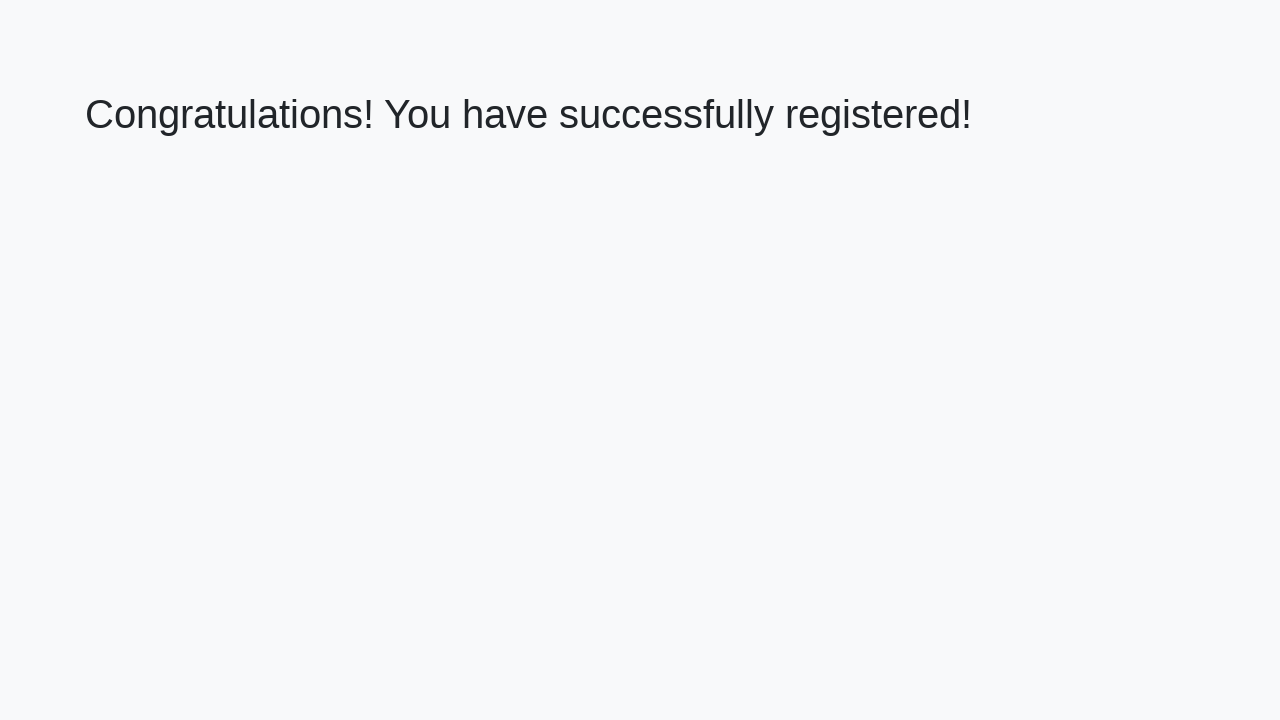

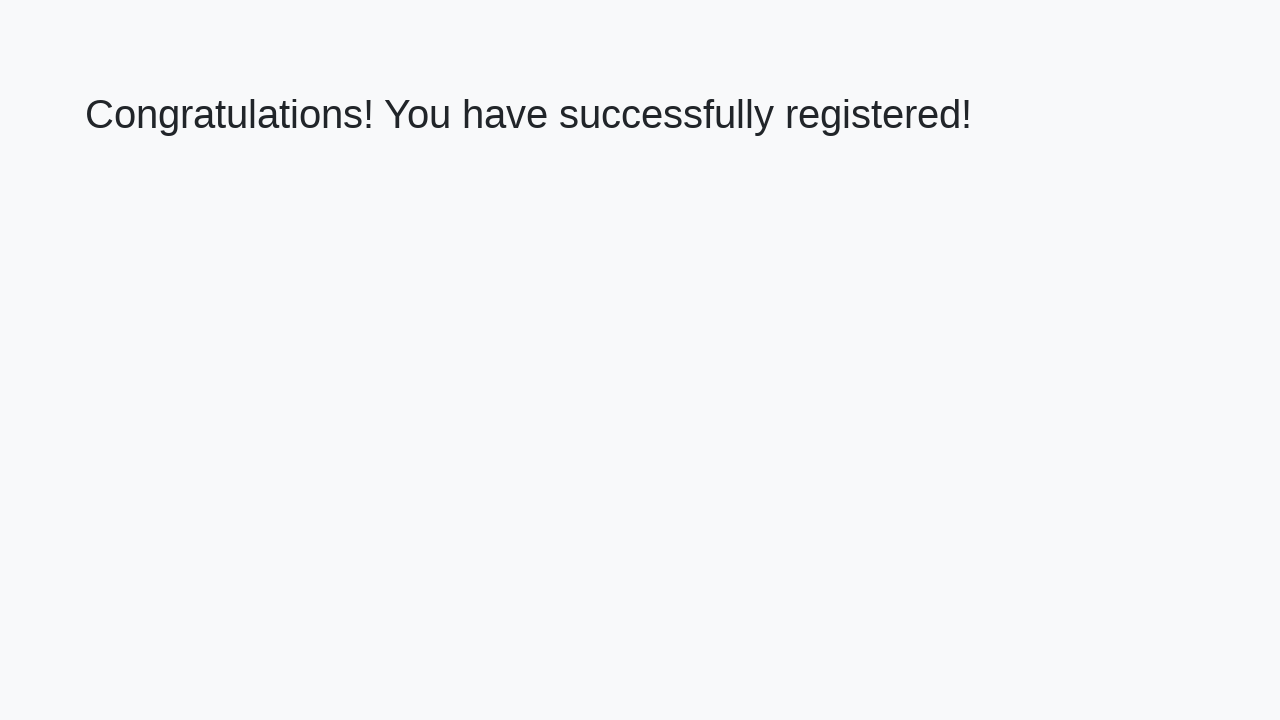